Tests browser navigation functionality by refreshing the page, navigating to another page, then using browser back and forward buttons.

Starting URL: https://techglobal-training.com

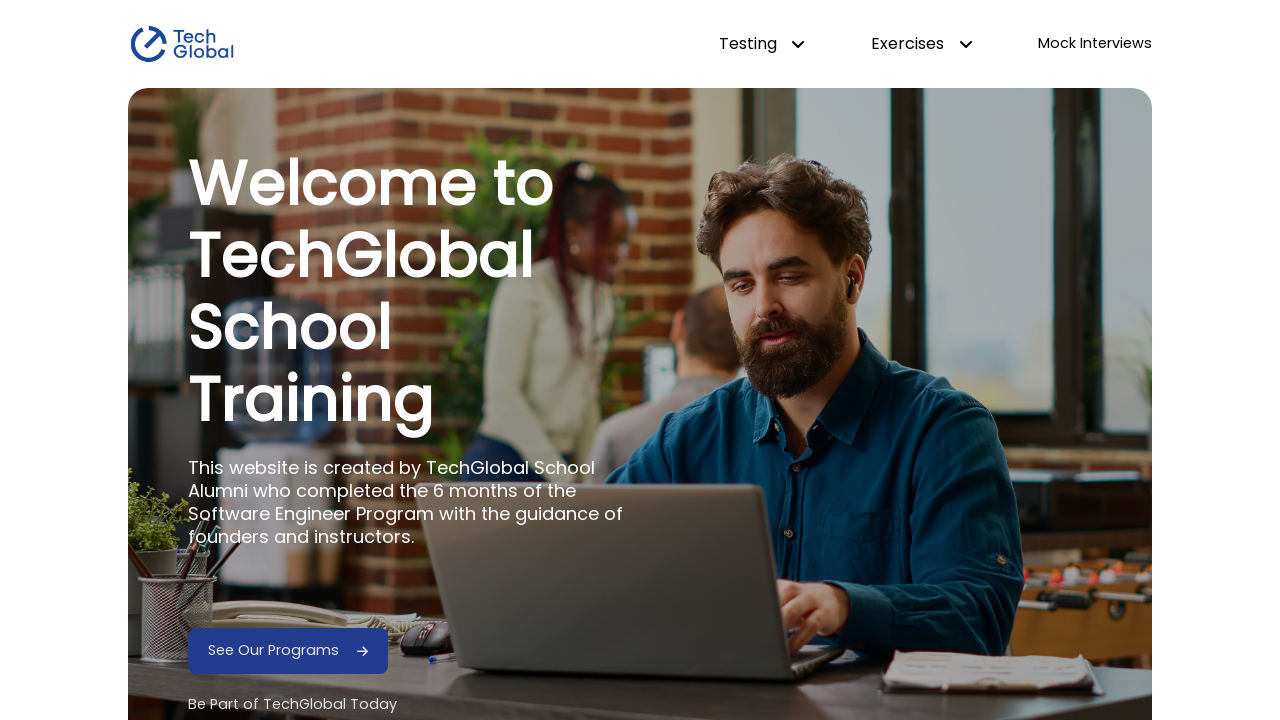

Reloaded the current page
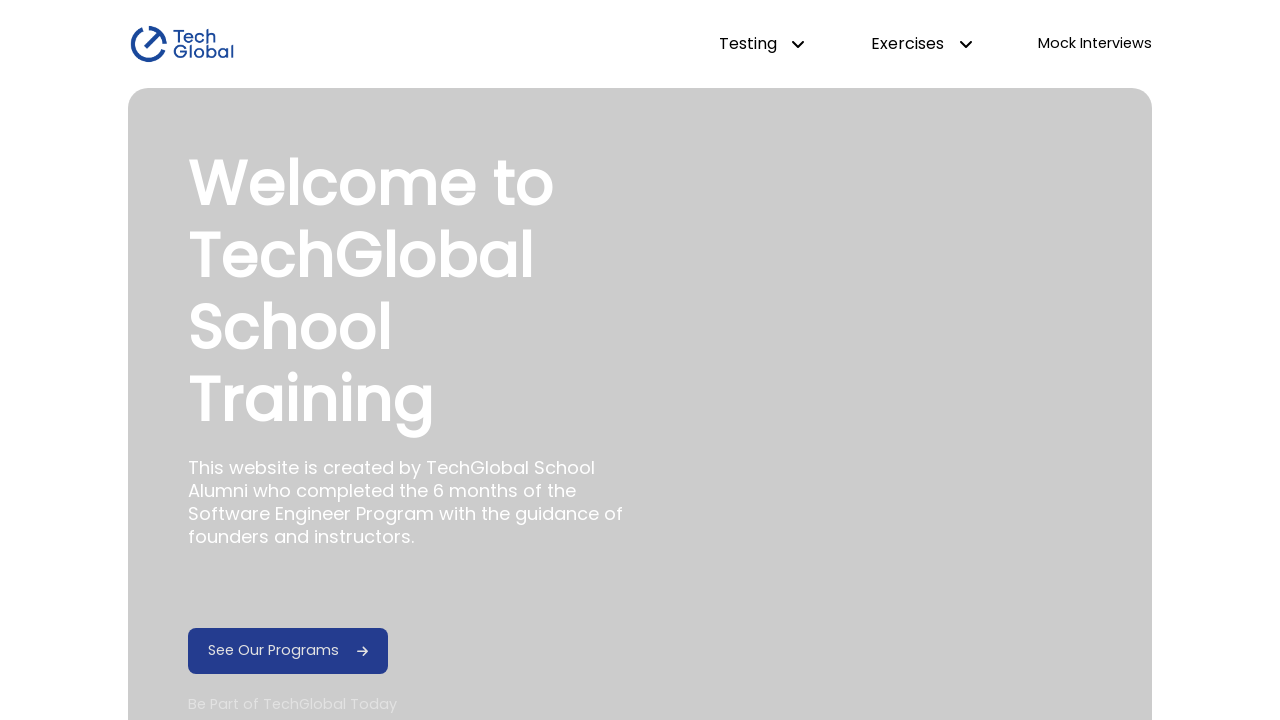

Navigated to frontend training page
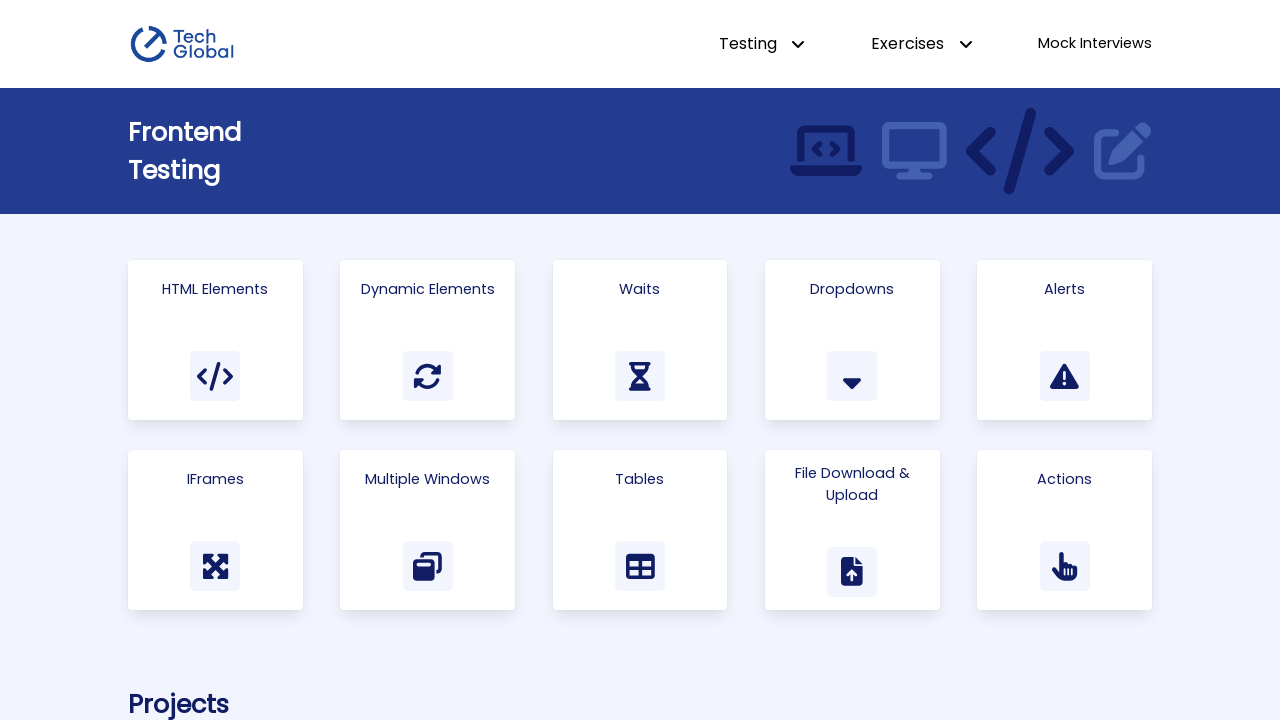

Navigated back to previous page
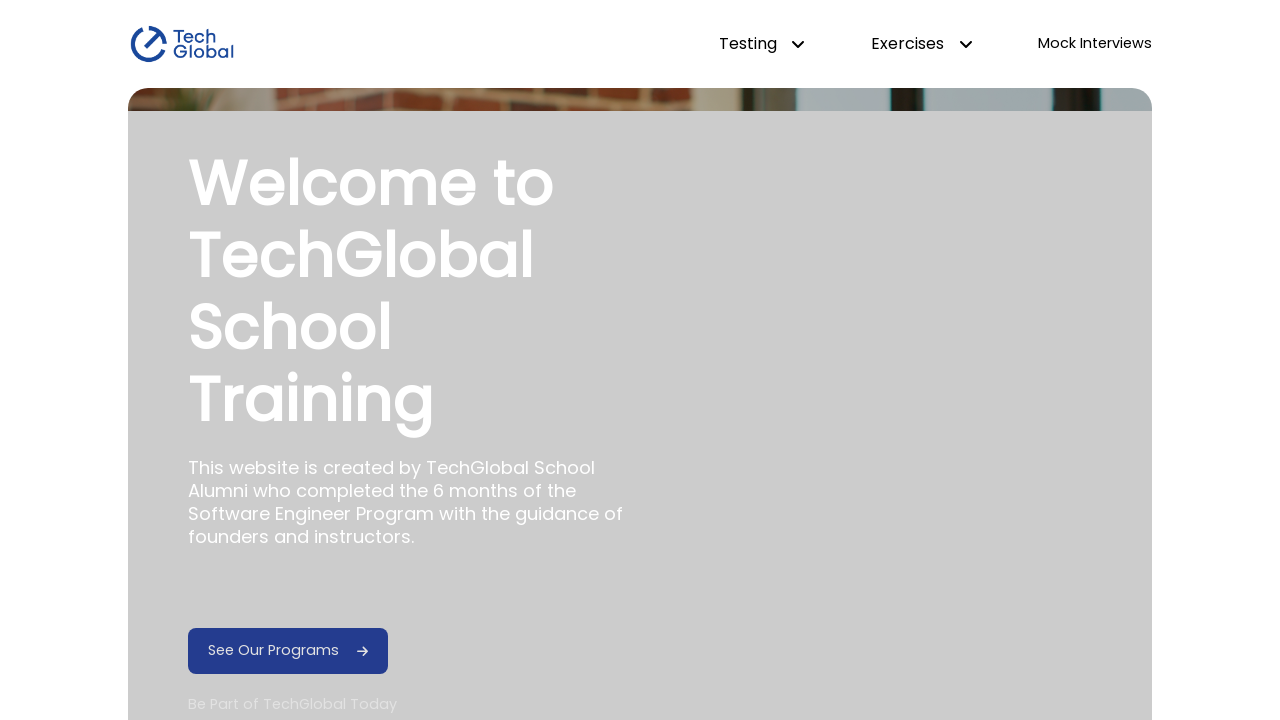

Navigated forward to frontend page
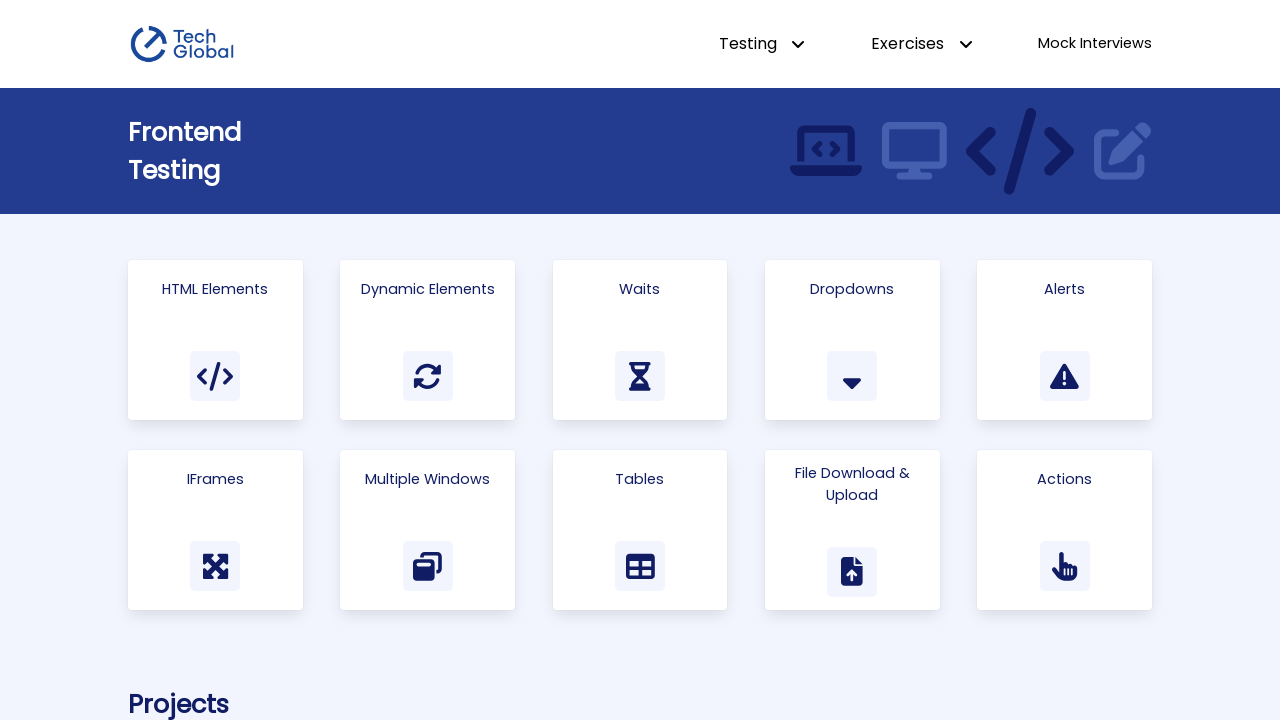

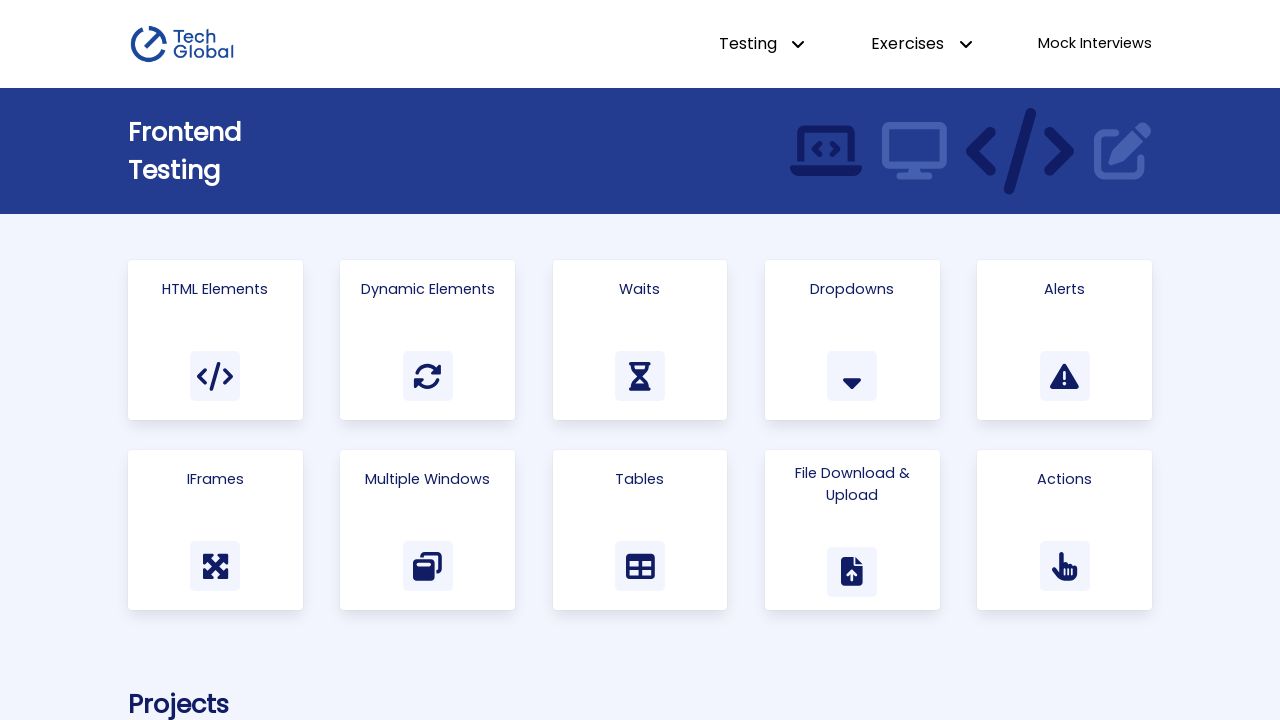